Tests clicking on the Elemental Selenium link at the bottom of the page and verifies a new tab opens with the Elemental Selenium website.

Starting URL: https://the-internet.herokuapp.com/add_remove_elements/

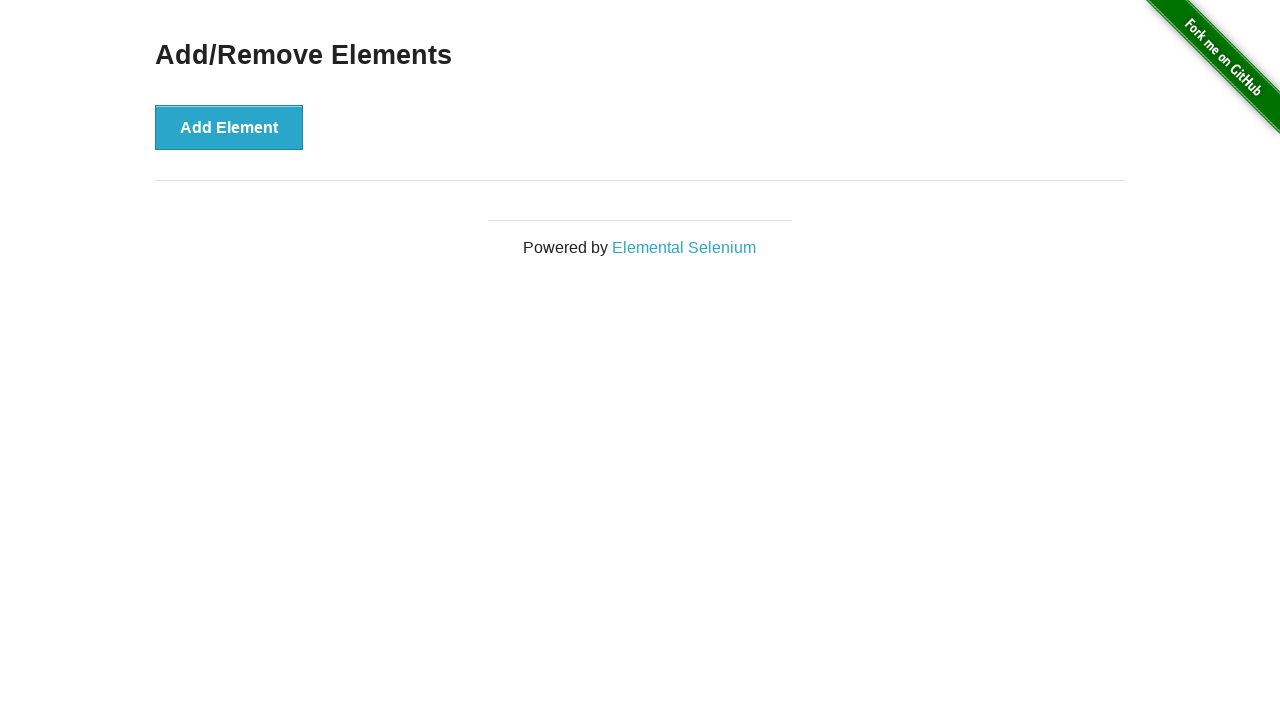

Clicked on Elemental Selenium link at (684, 247) on a[href='http://elementalselenium.com/']
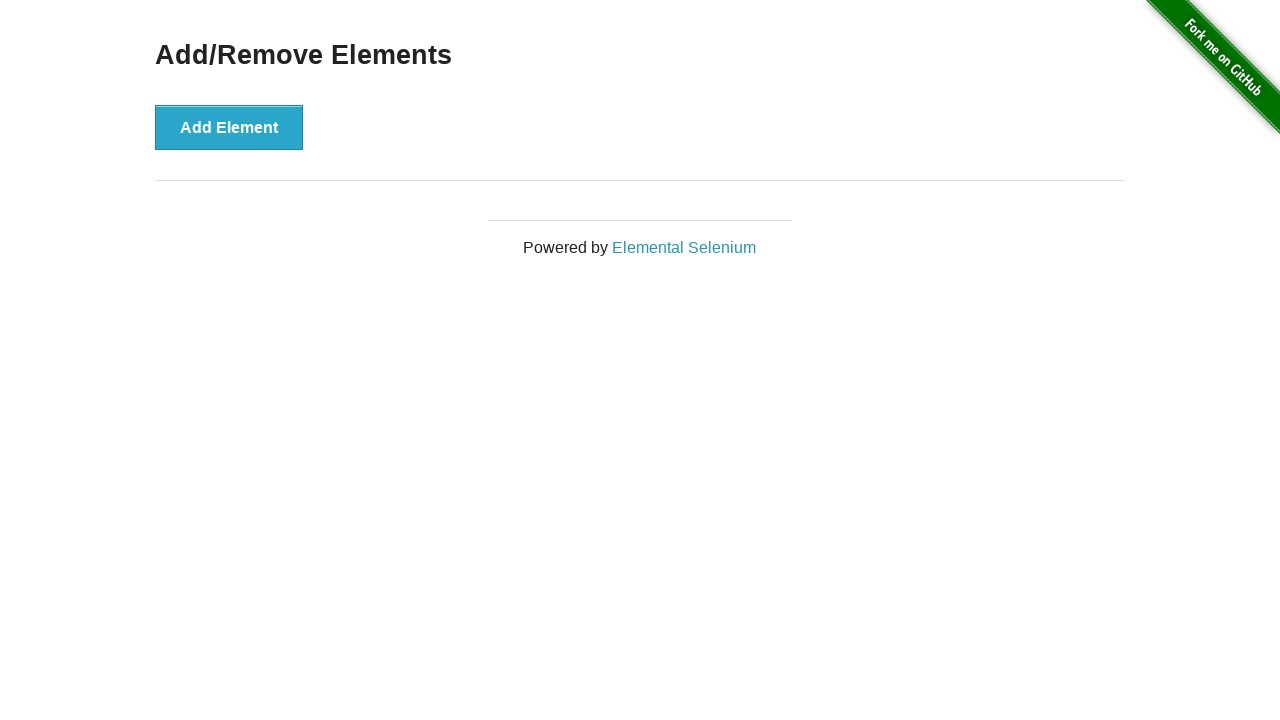

New tab opened and retrieved
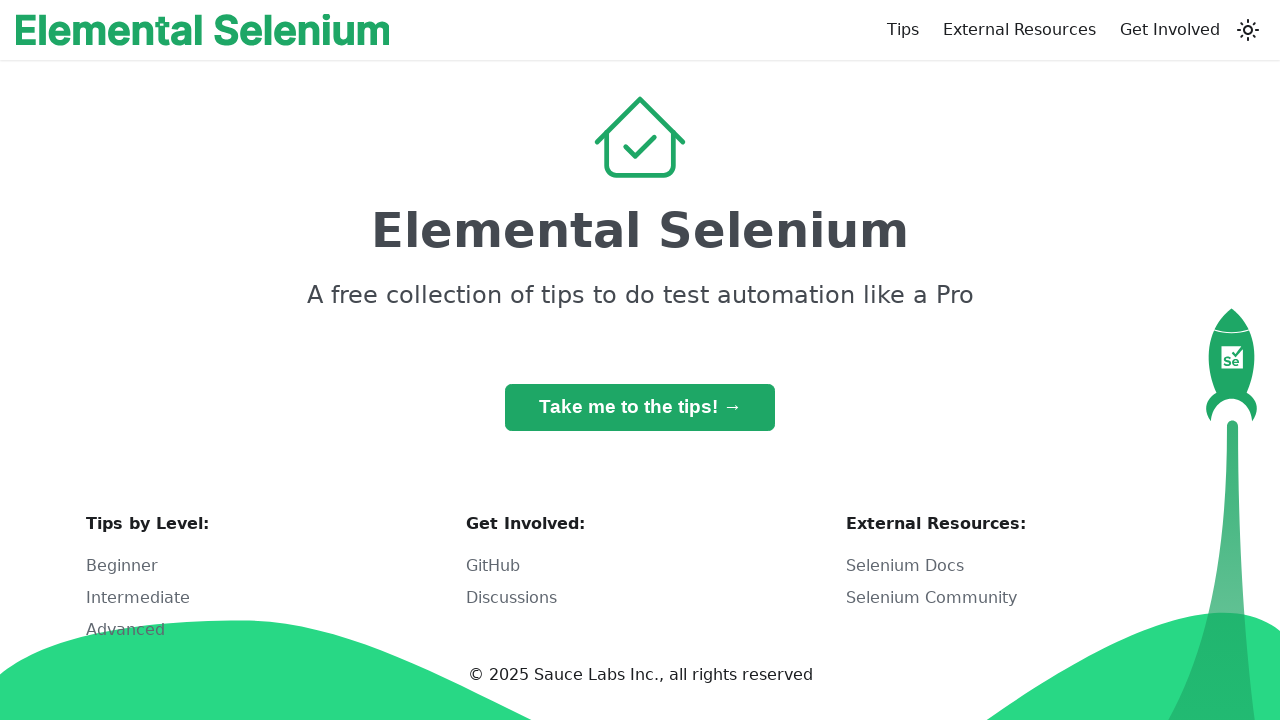

New page finished loading
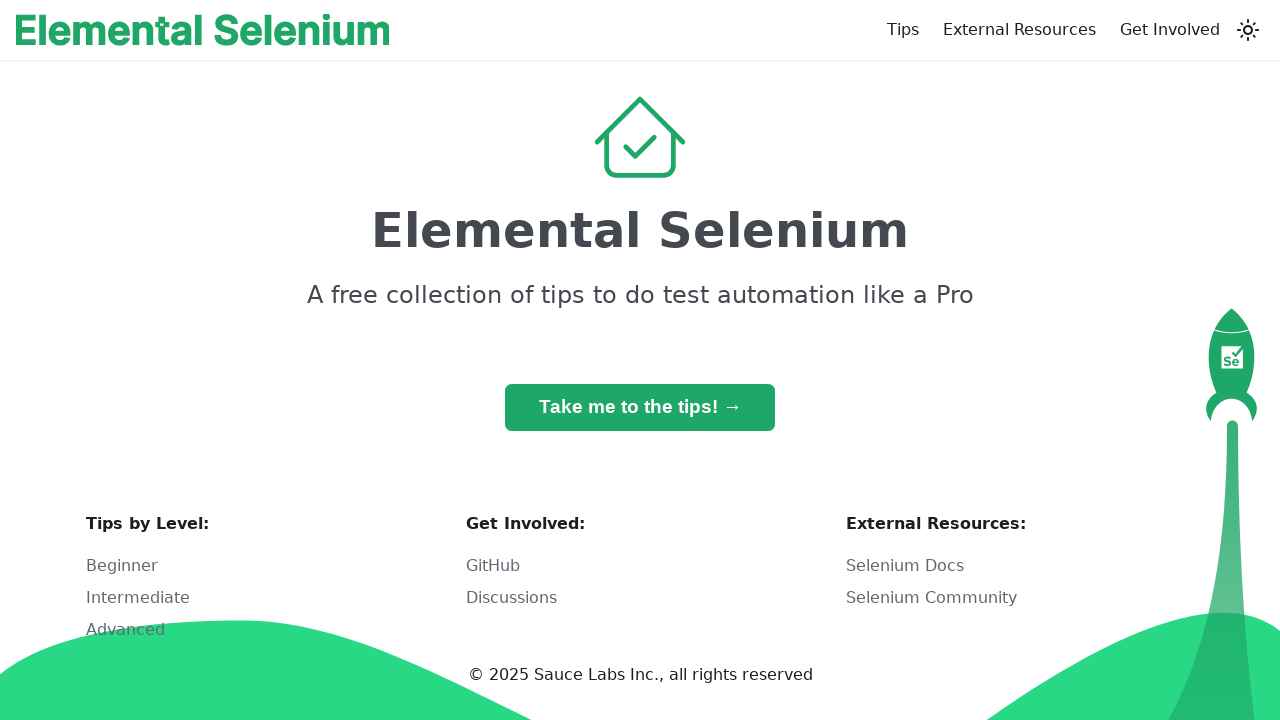

Verified that Elemental Selenium page loaded successfully
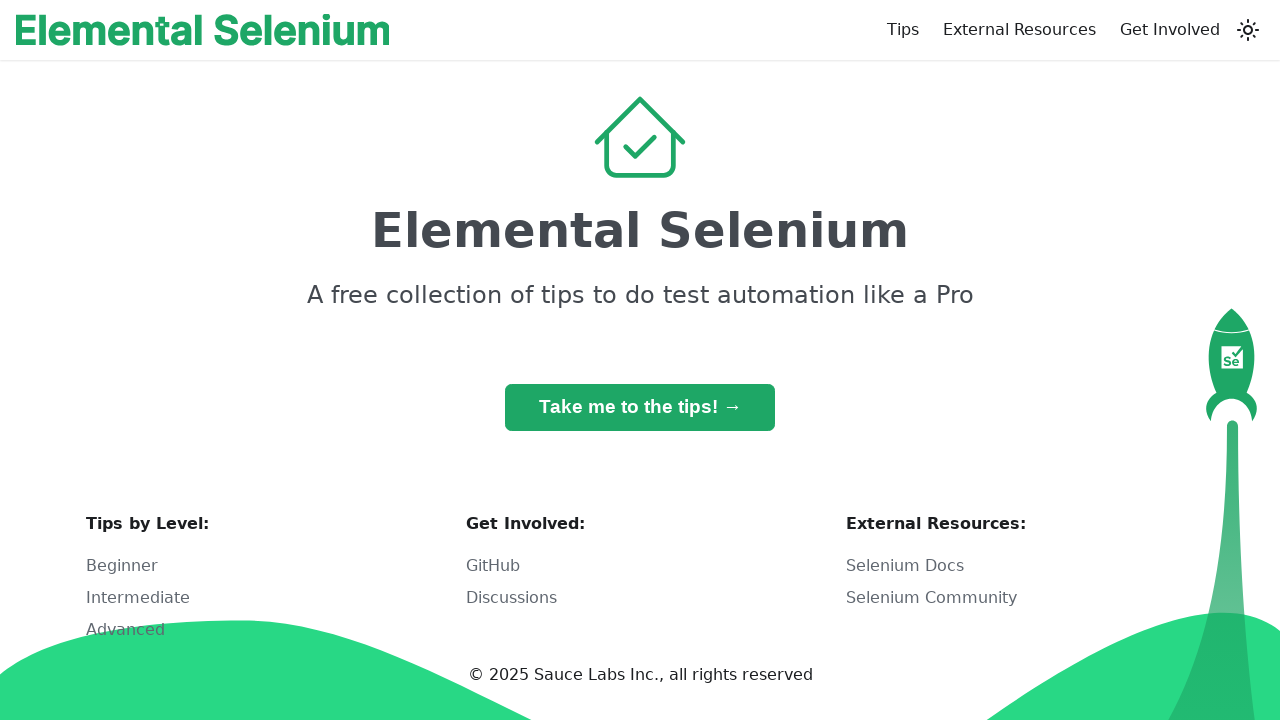

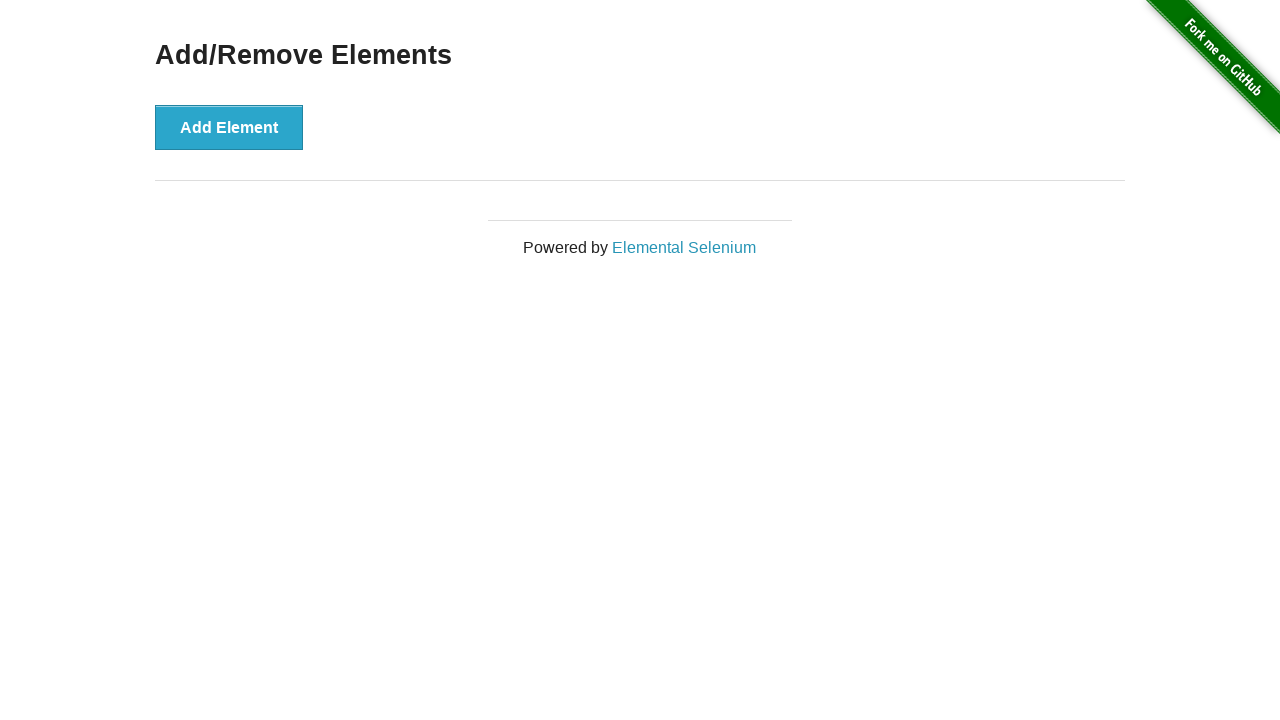